Tests opening a new window, switching to it, clicking a menu item, then switching back to the original window

Starting URL: https://codenboxautomationlab.com/practice/

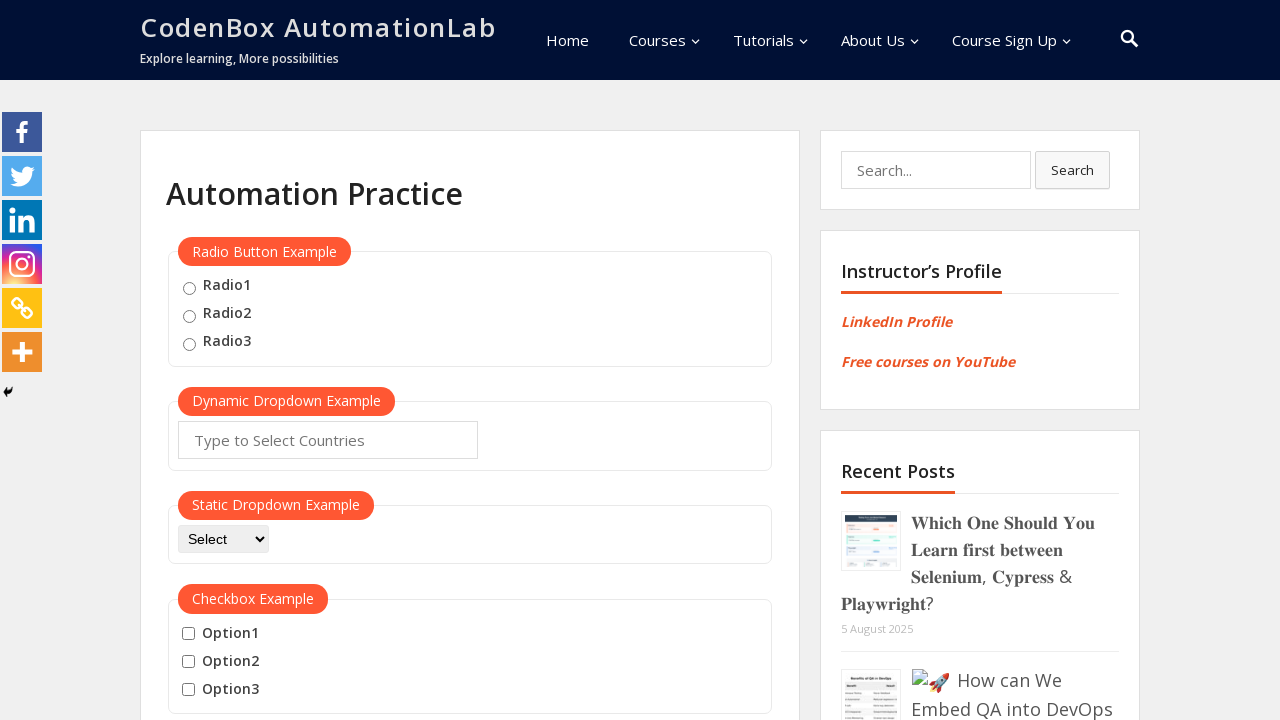

Scrolled down 700 pixels to locate the open window button
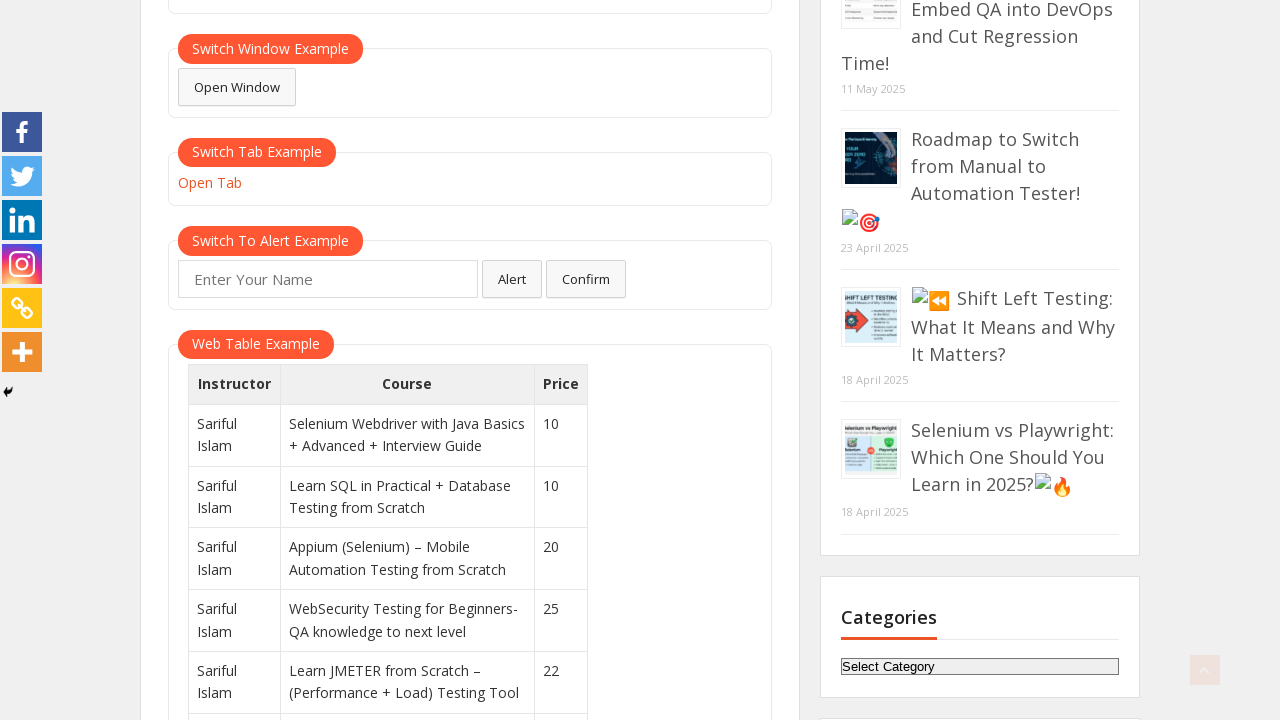

Clicked the open window button to launch a new window at (237, 87) on #openwindow
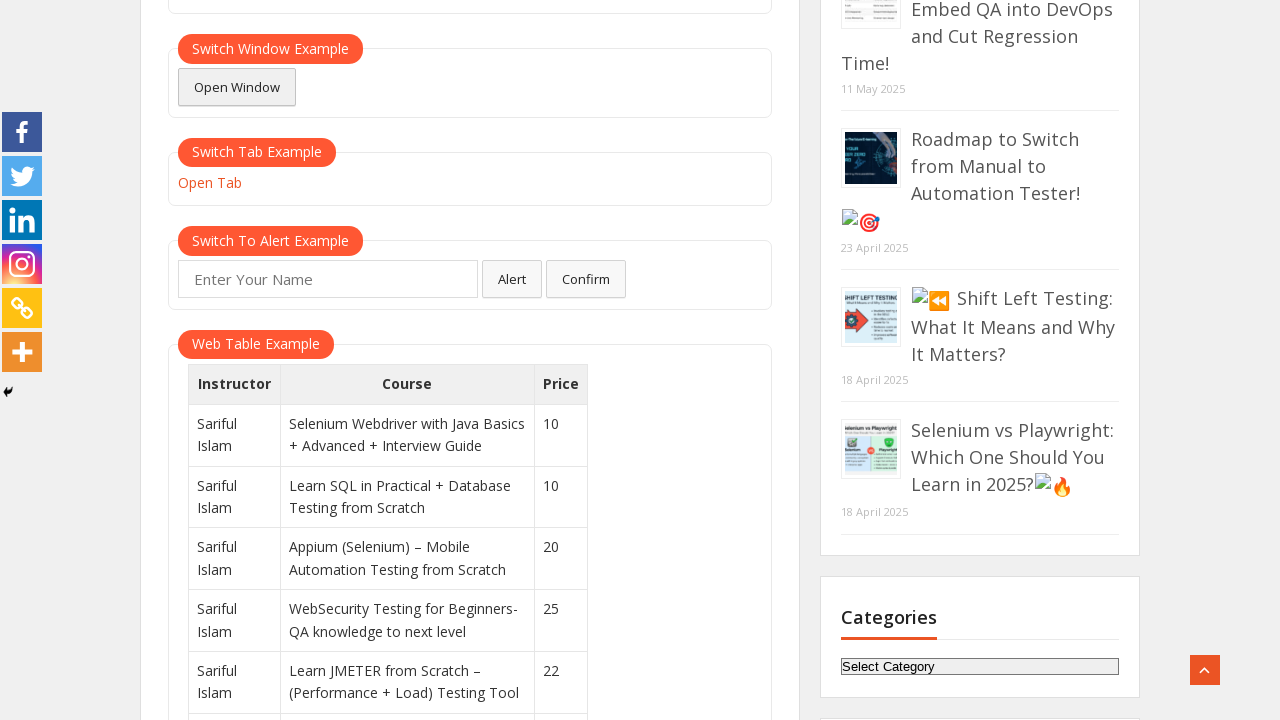

New window opened and loaded
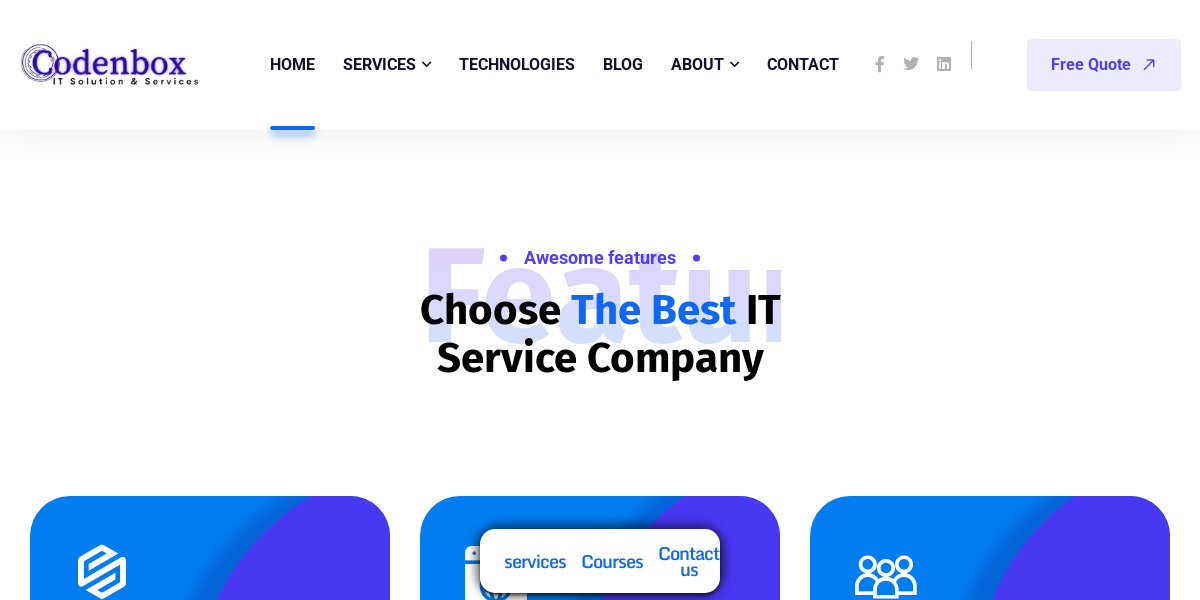

Clicked menu item in the new window at (803, 65) on #menu-item-9680 a
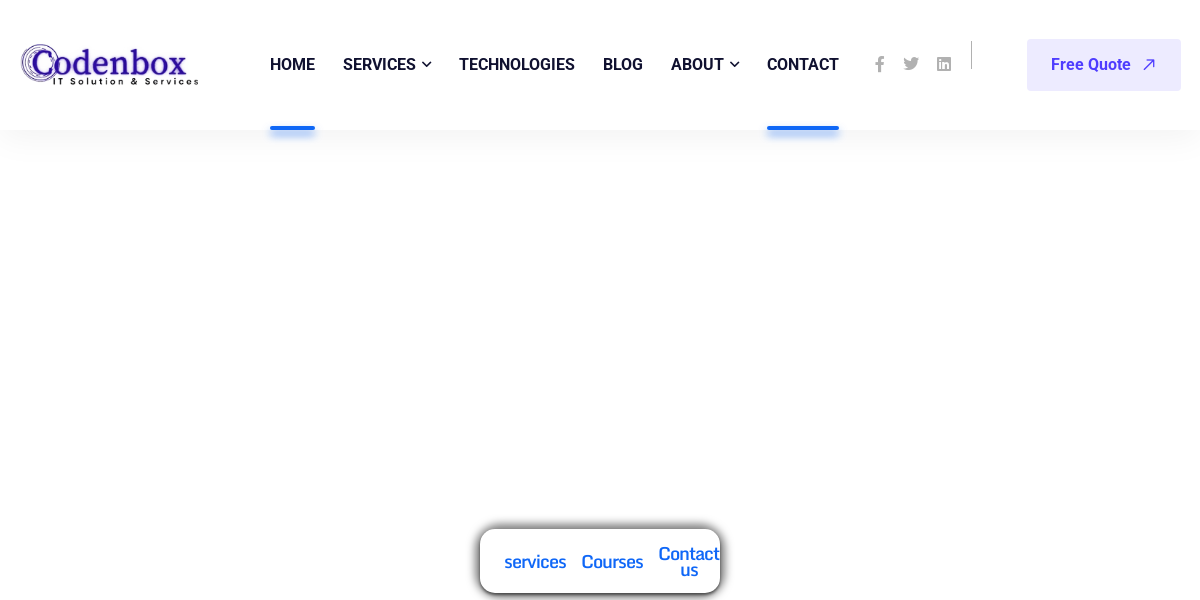

Switched back to the original window
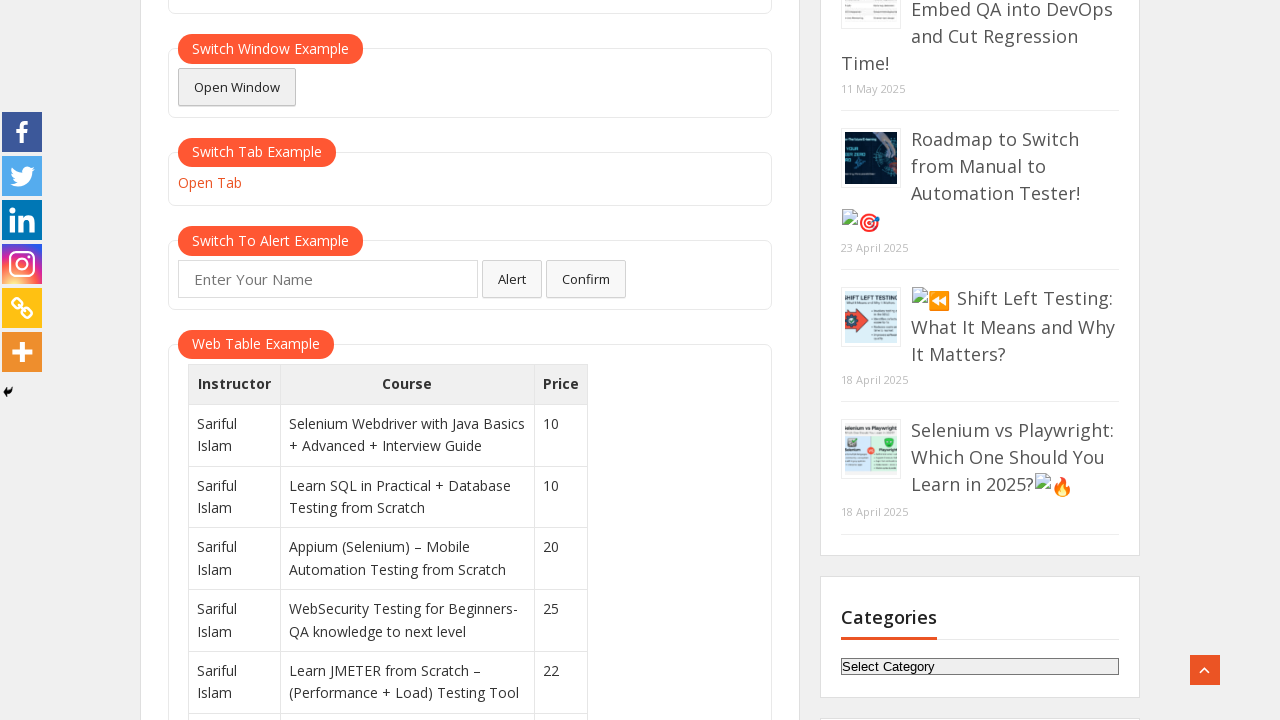

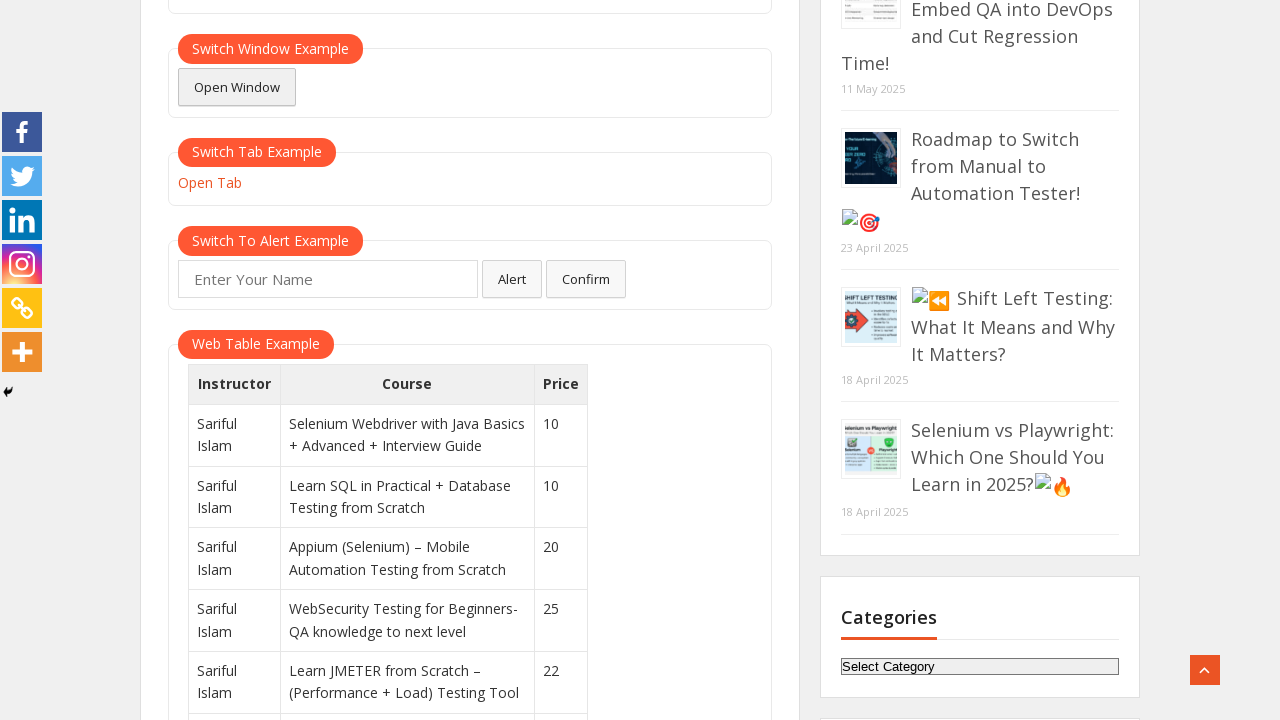